Simple test that navigates to the Polish web portal wp.pl and verifies the page loads successfully

Starting URL: https://wp.pl

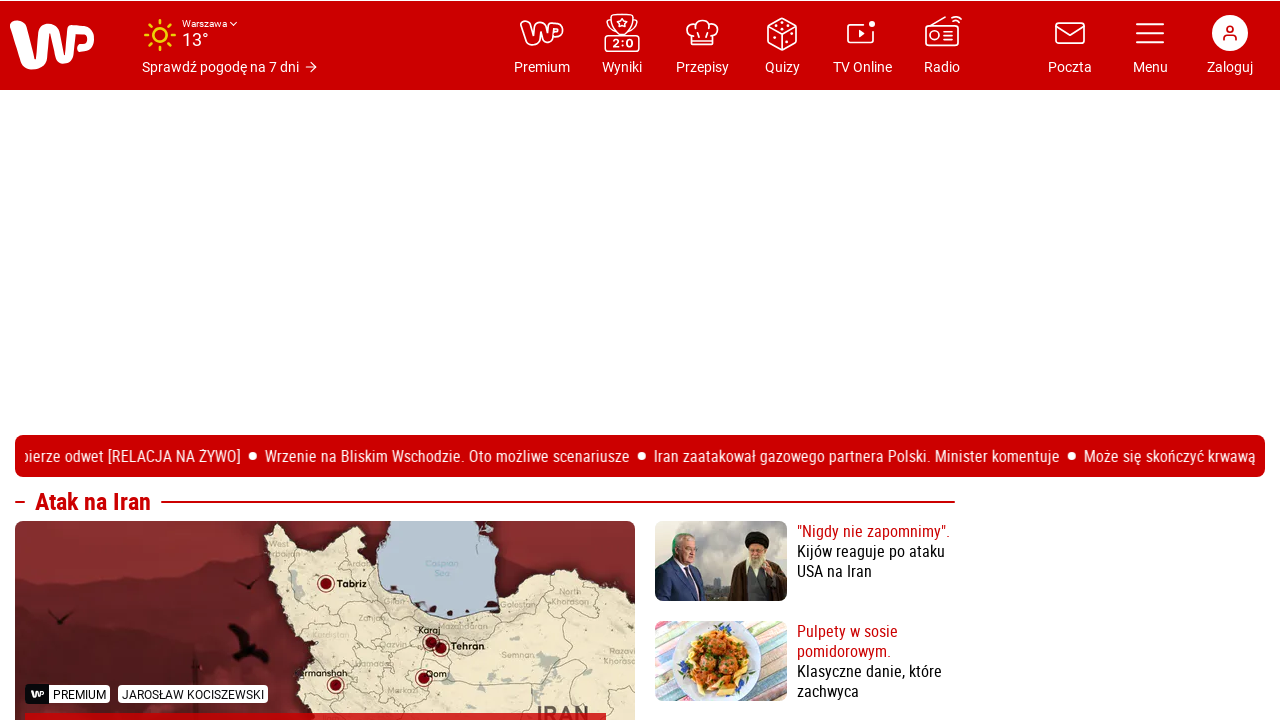

Waited for page to reach domcontentloaded state
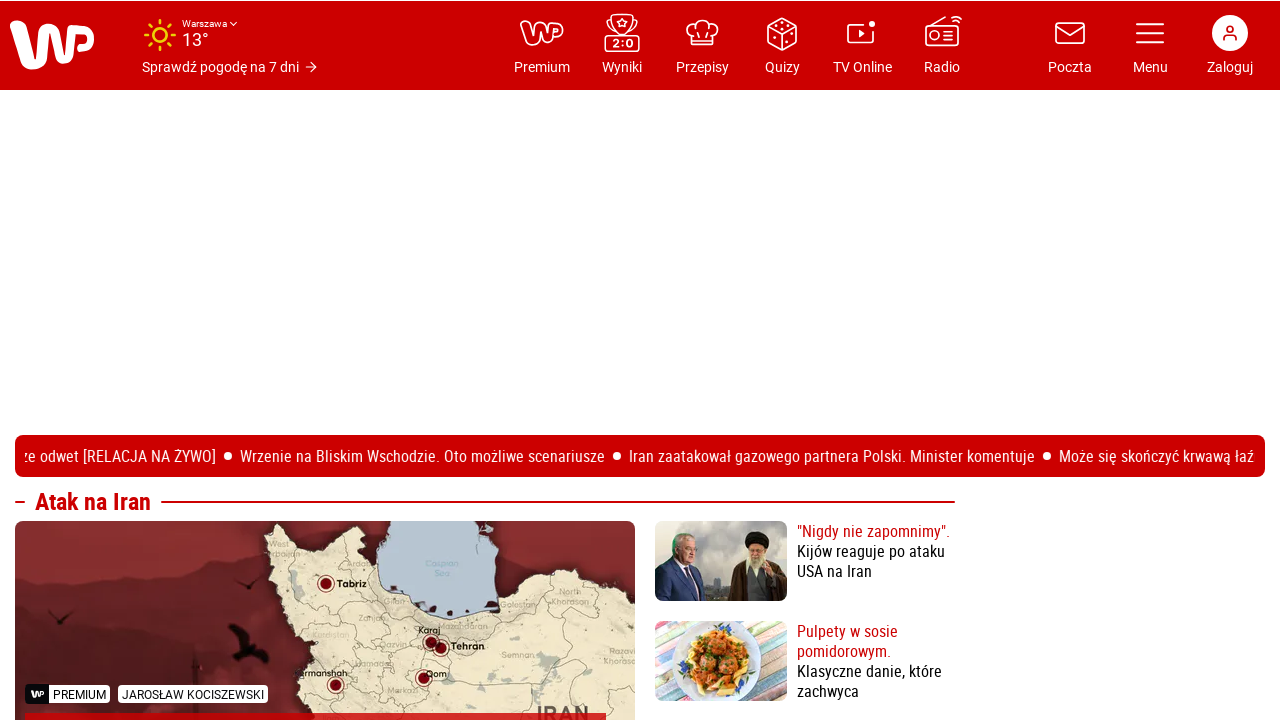

Verified body element is present on wp.pl
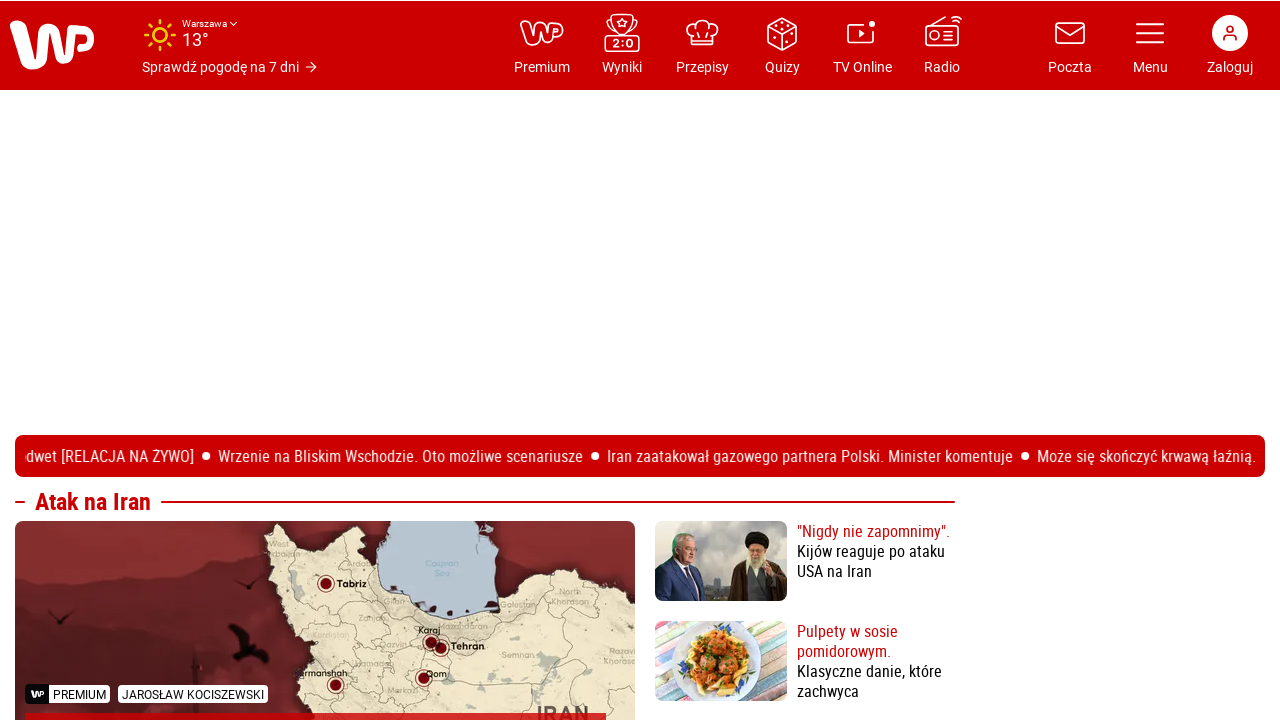

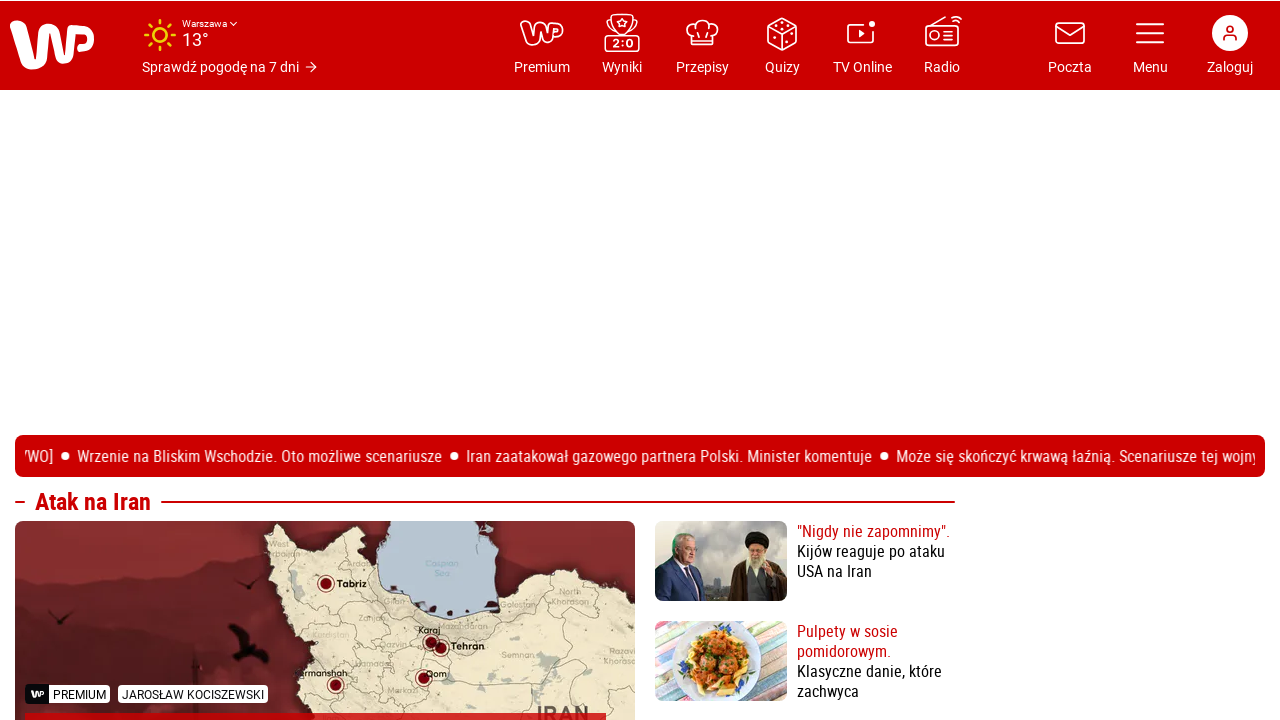